Tests table sorting and pagination functionality by clicking on column header to sort, then navigating through pages to find a specific item ("Guava") and retrieve its price

Starting URL: https://rahulshettyacademy.com/seleniumPractise/#/offers

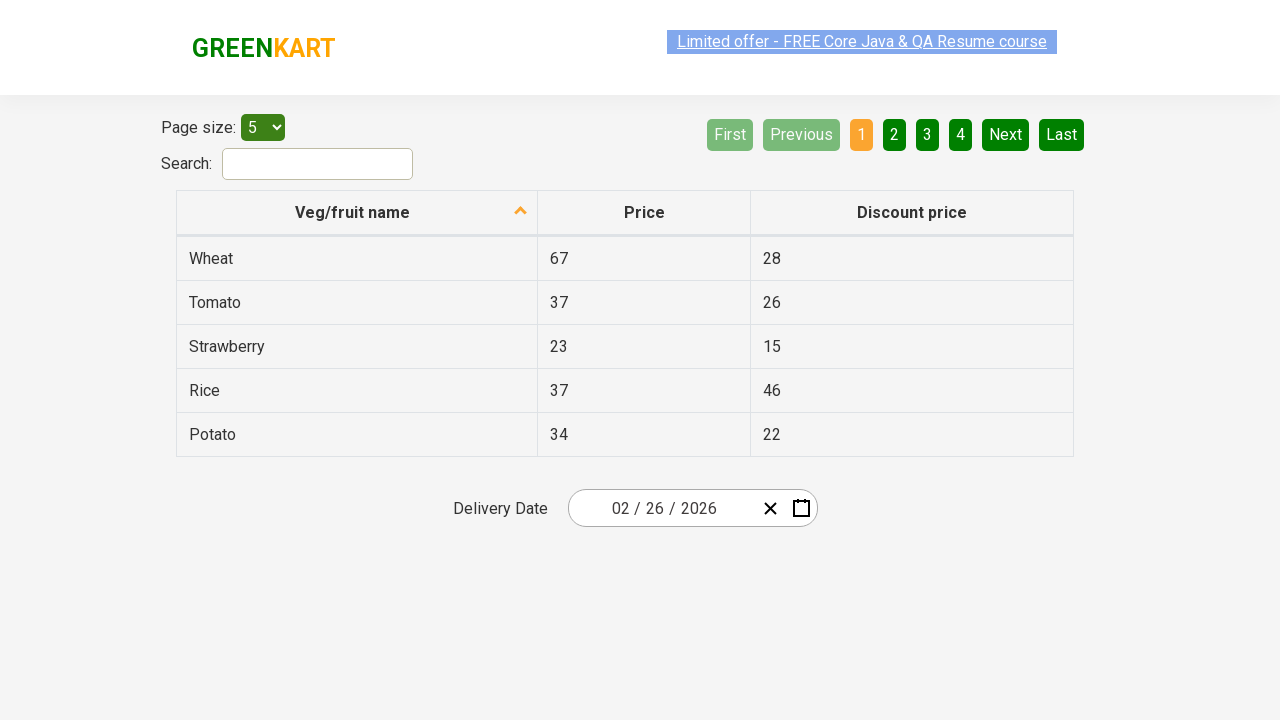

Clicked column header to sort in descending order at (357, 213) on xpath=//th[@aria-sort='descending']
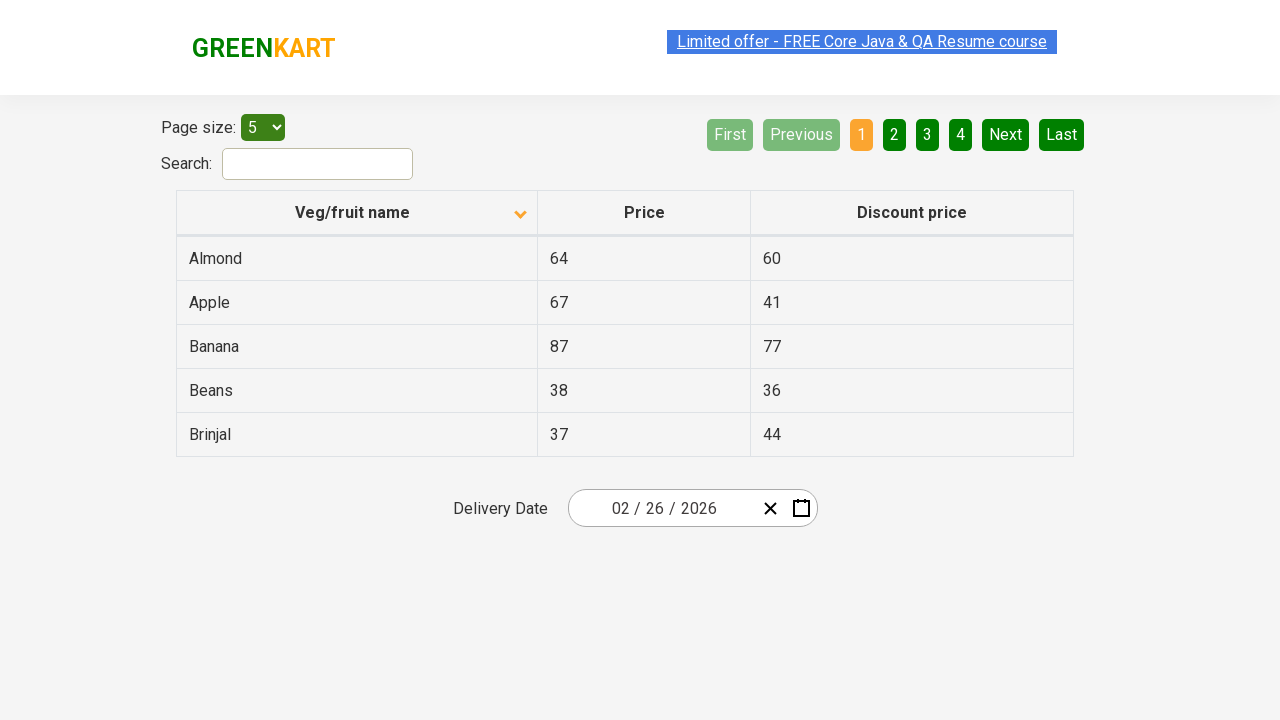

Waited for table body to load with first column data
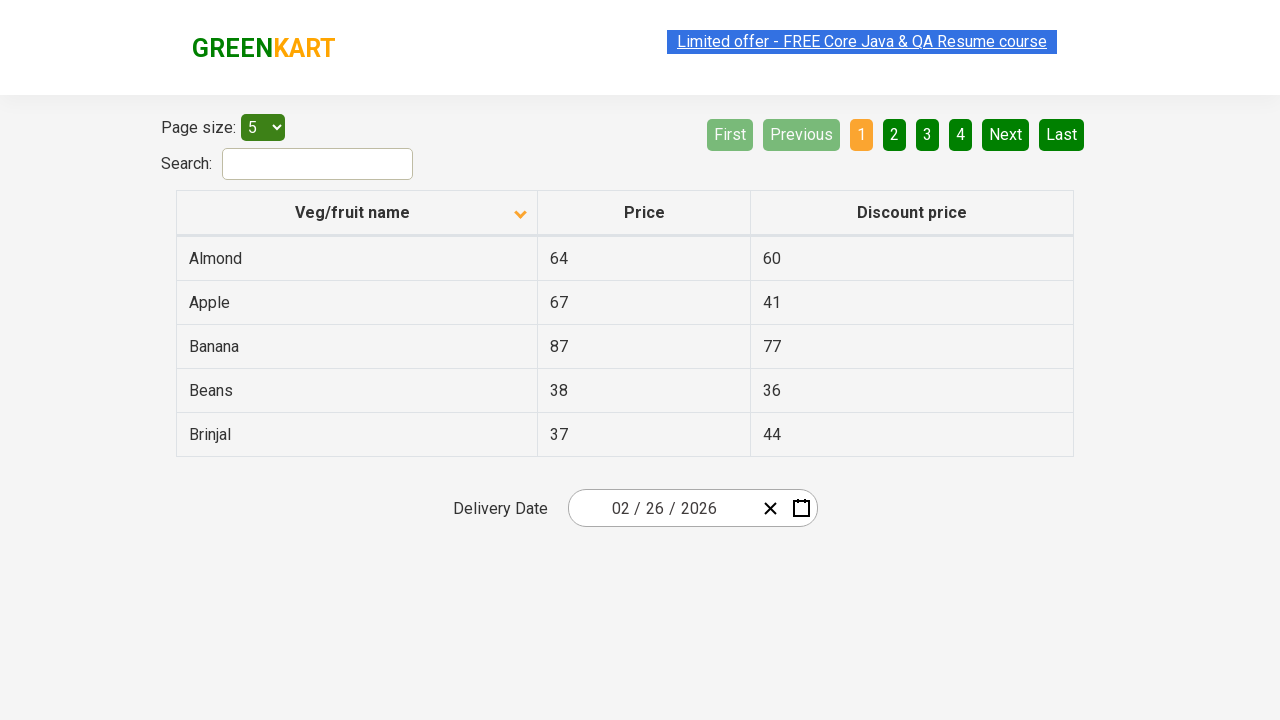

Searched for 'Guava' in current page table
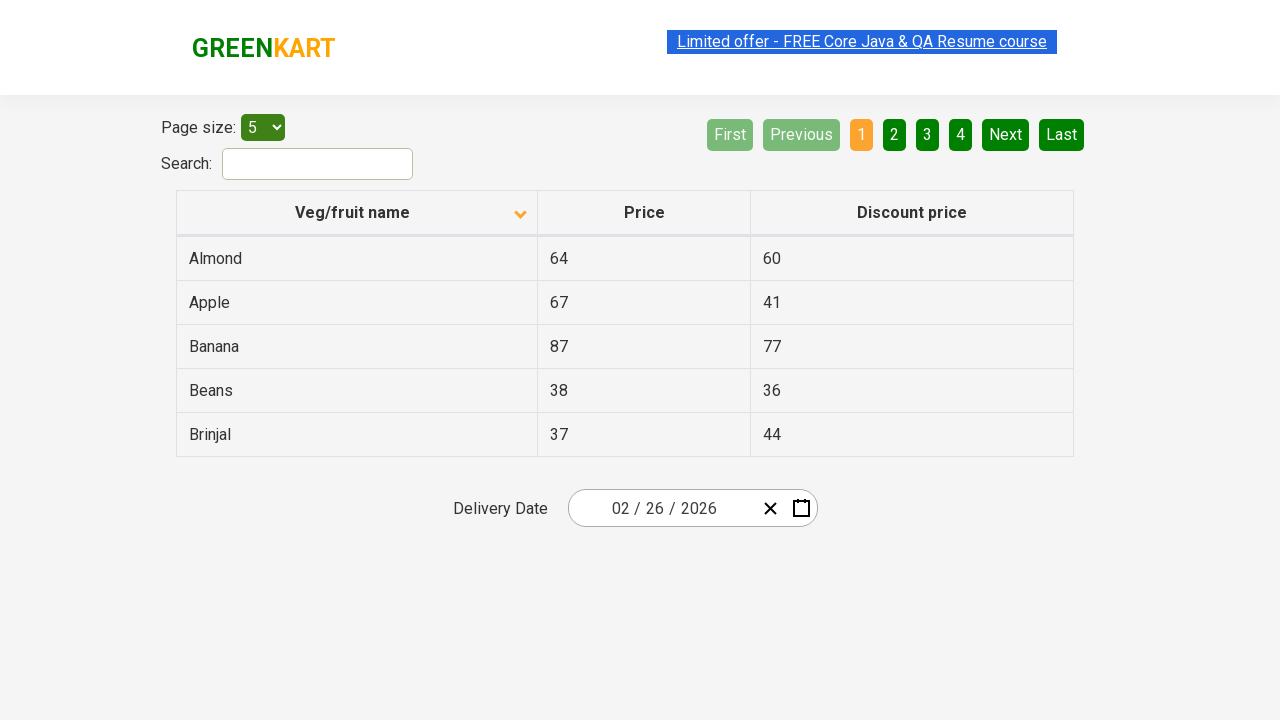

Clicked 'Next' button to navigate to next page at (1006, 134) on xpath=//a[@aria-label='Next']
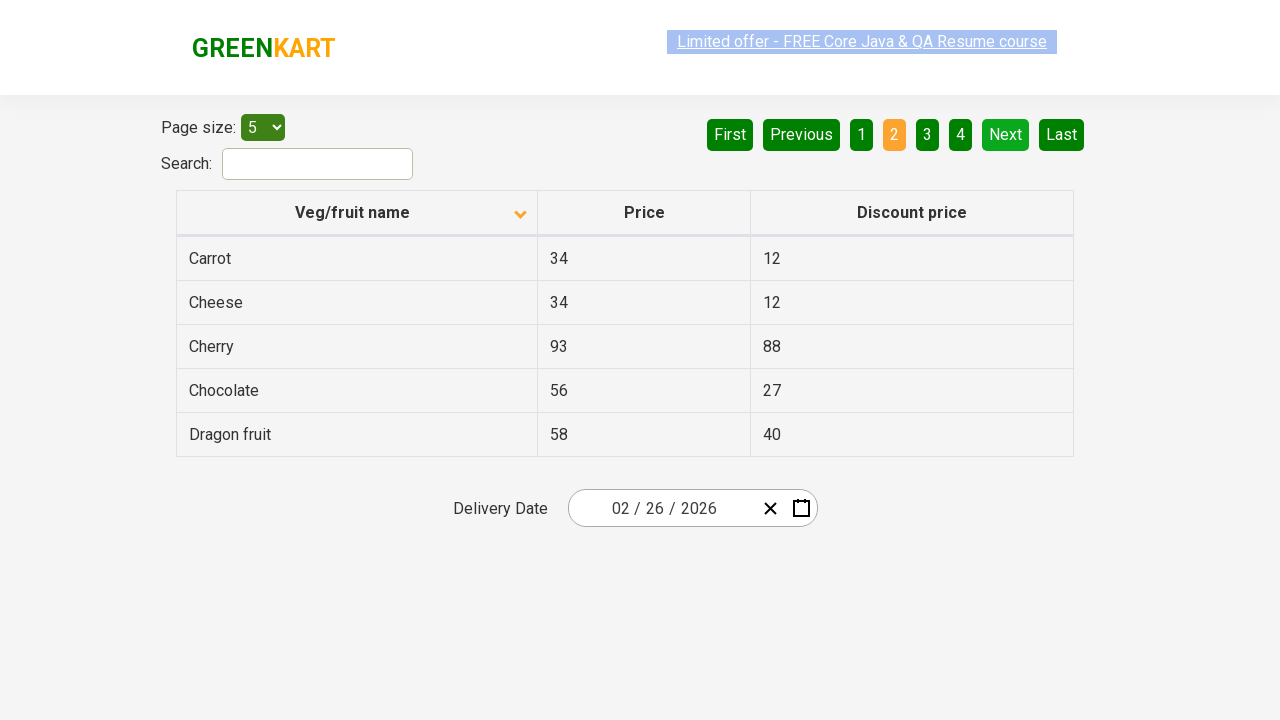

Waited for table to update after page navigation
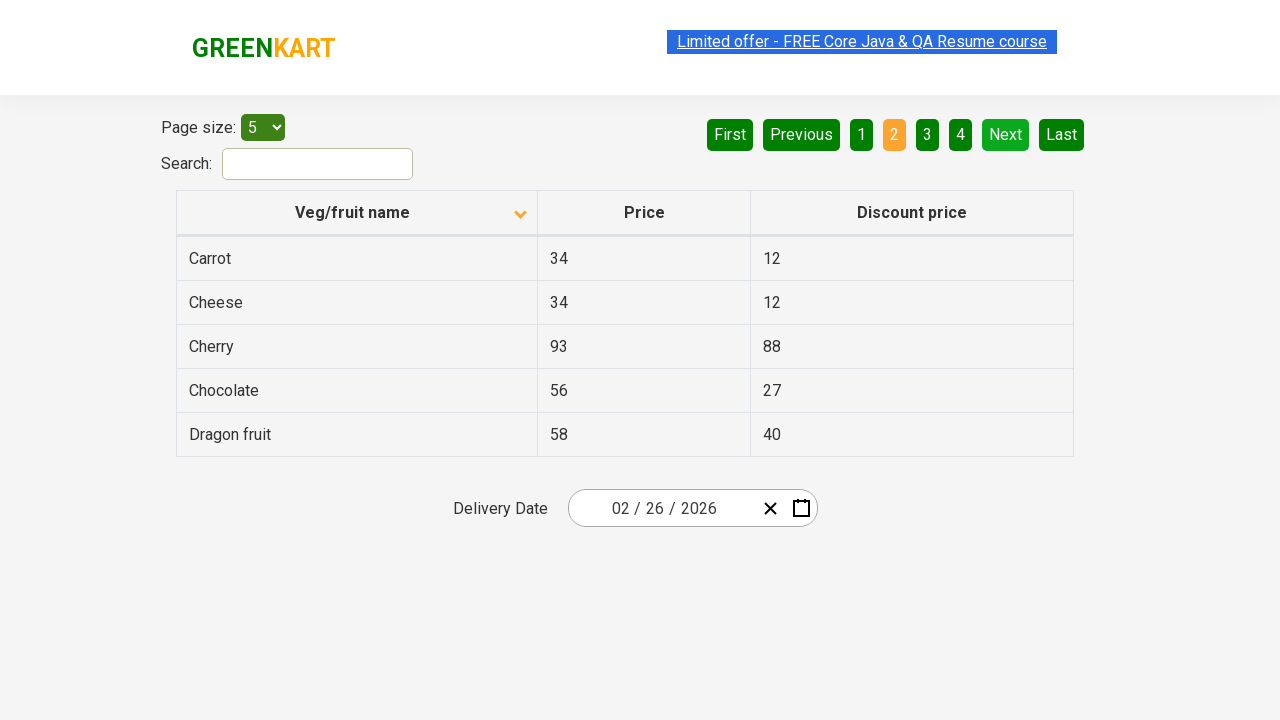

Searched for 'Guava' in current page table
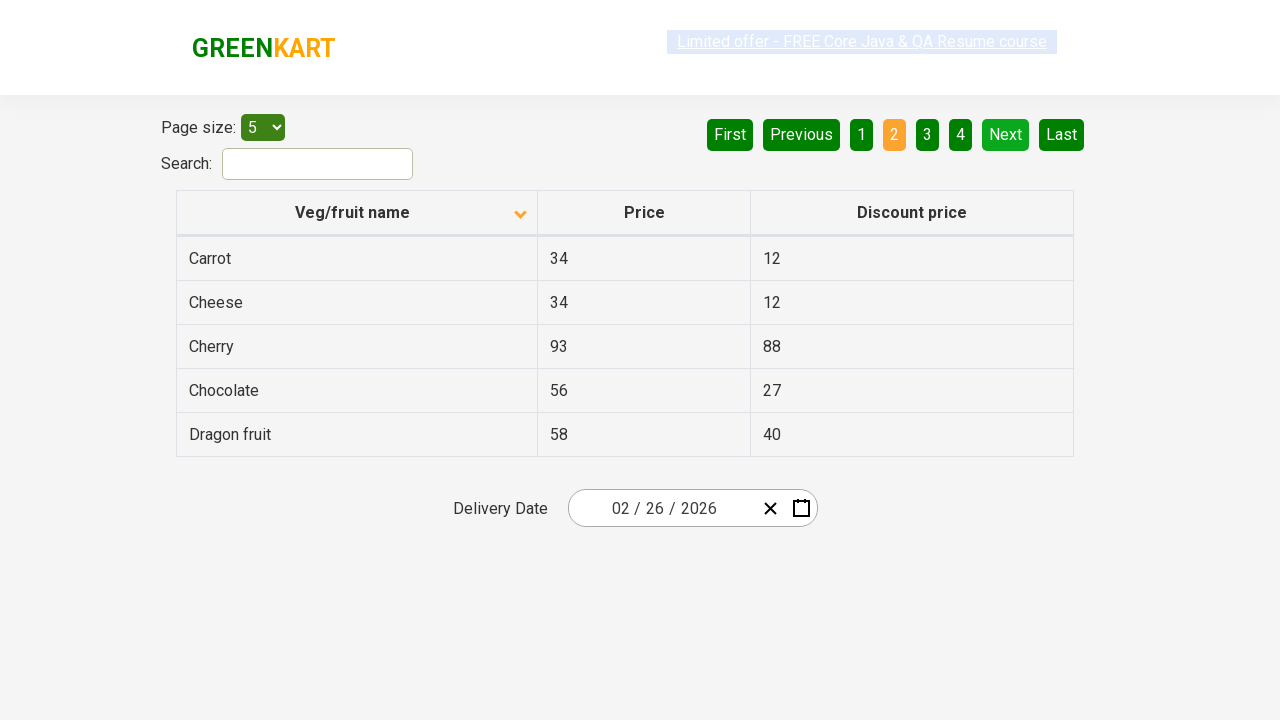

Clicked 'Next' button to navigate to next page at (1006, 134) on xpath=//a[@aria-label='Next']
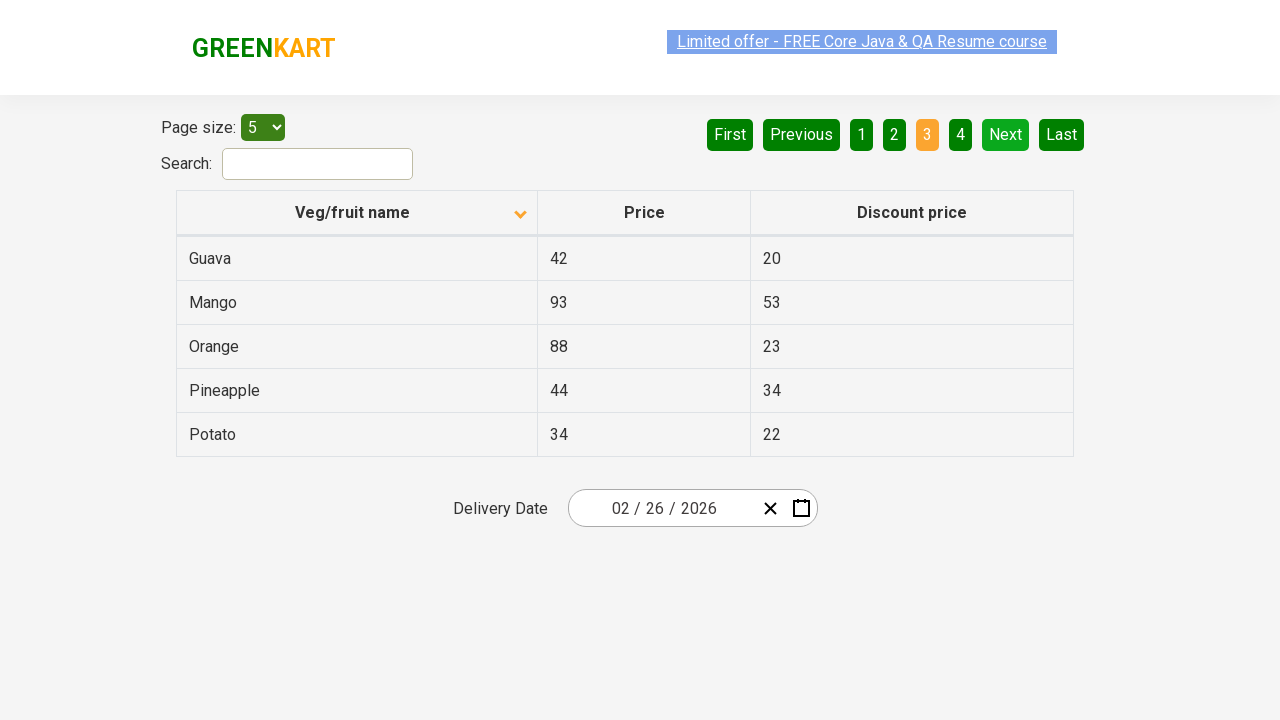

Waited for table to update after page navigation
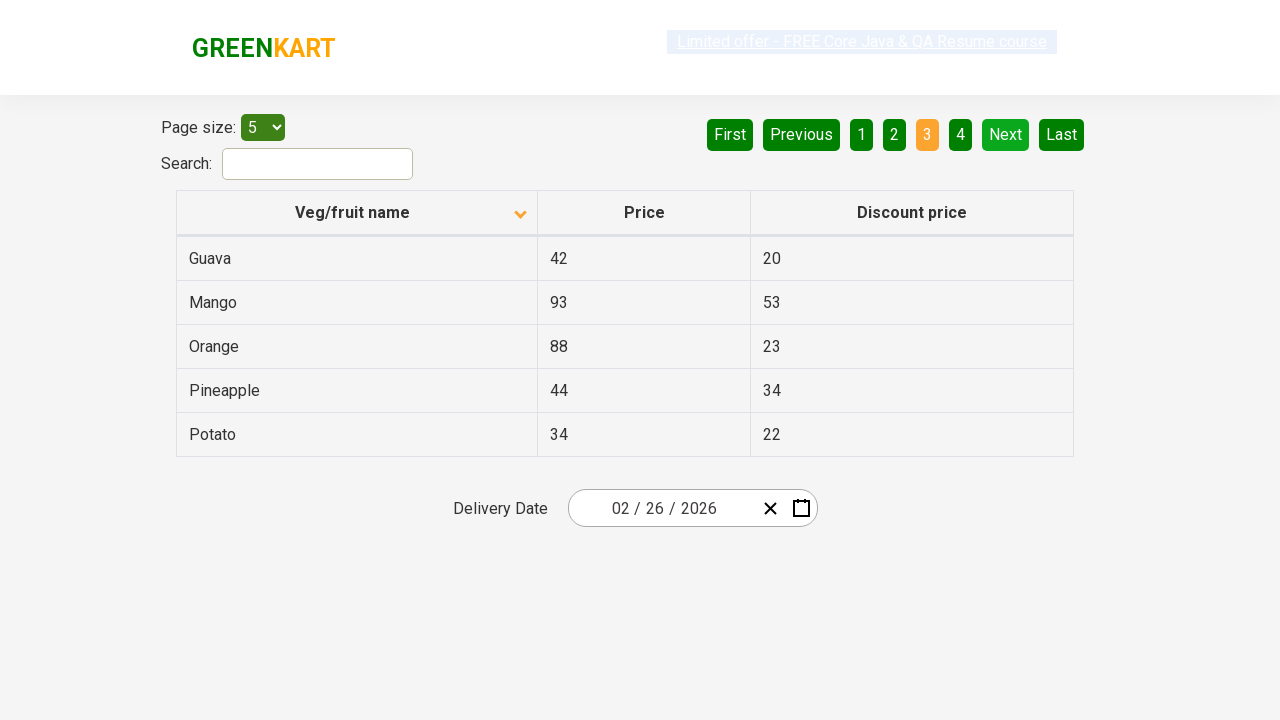

Searched for 'Guava' in current page table
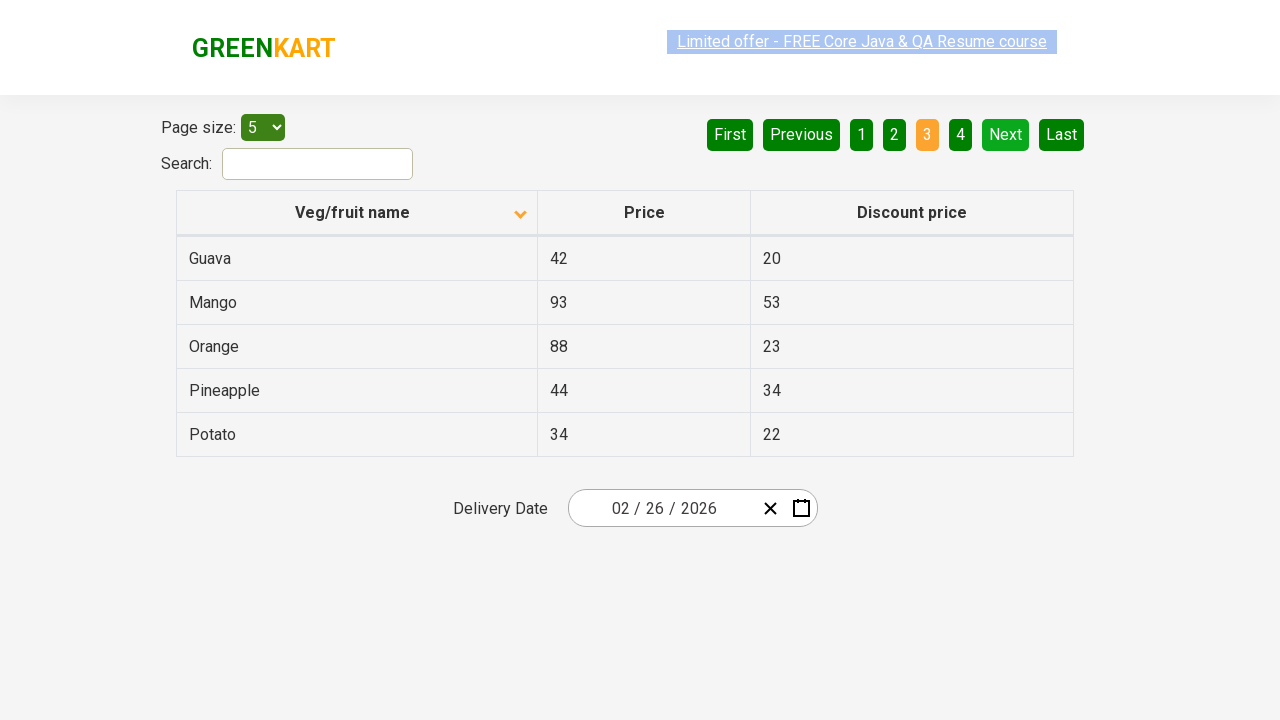

Found 'Guava' and retrieved its price: 42
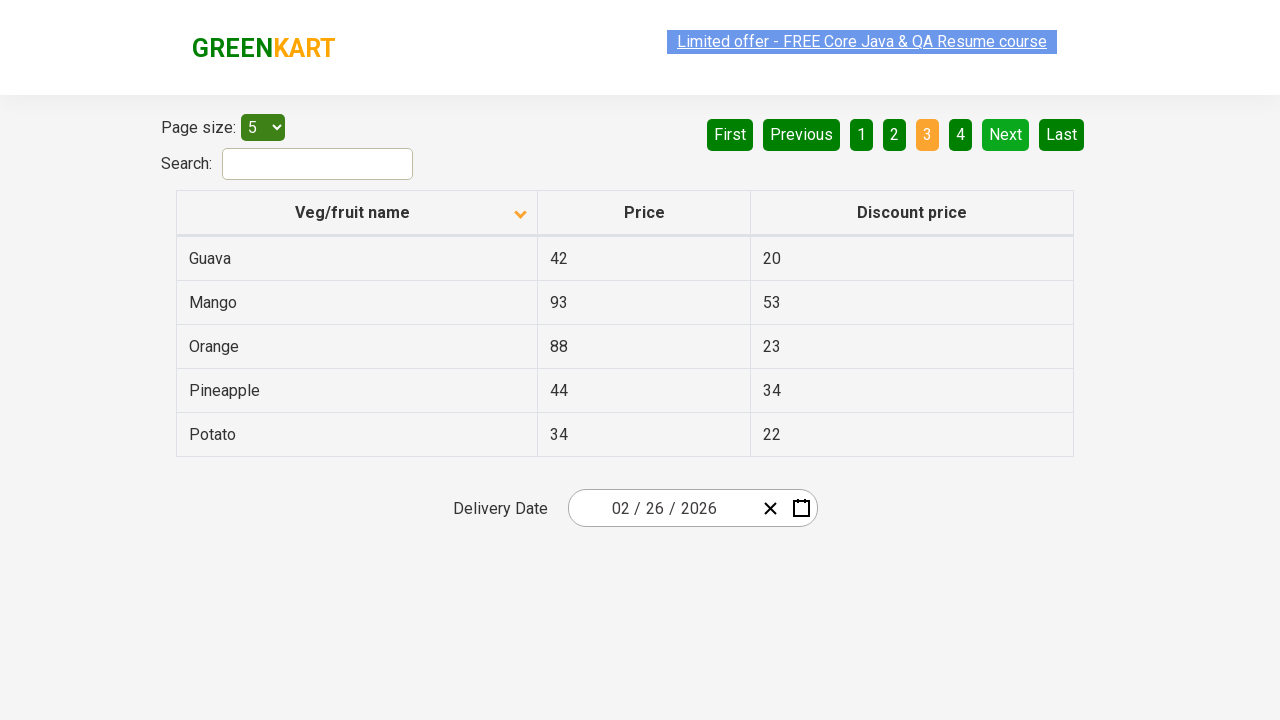

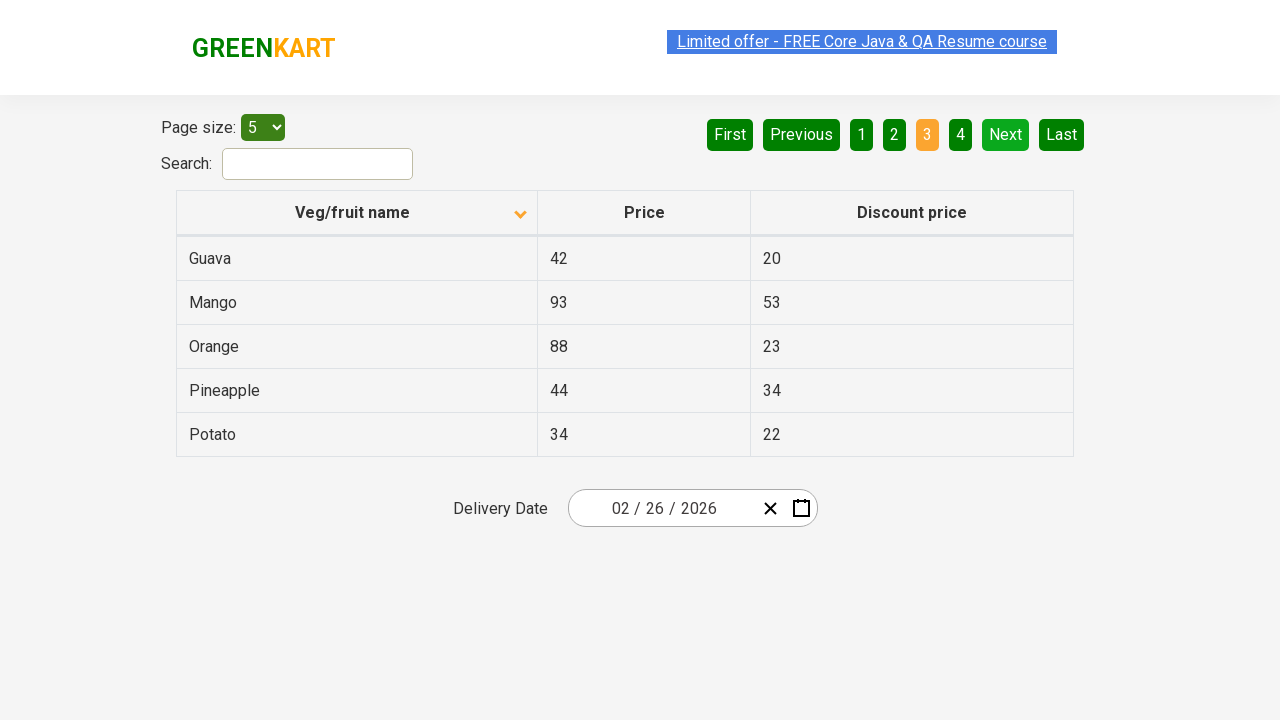